Tests auto-wait functionality by clicking a button in the "Wait for Visibility" card and verifying that a new button appears after the wait

Starting URL: https://leafground.com/waits.xhtml

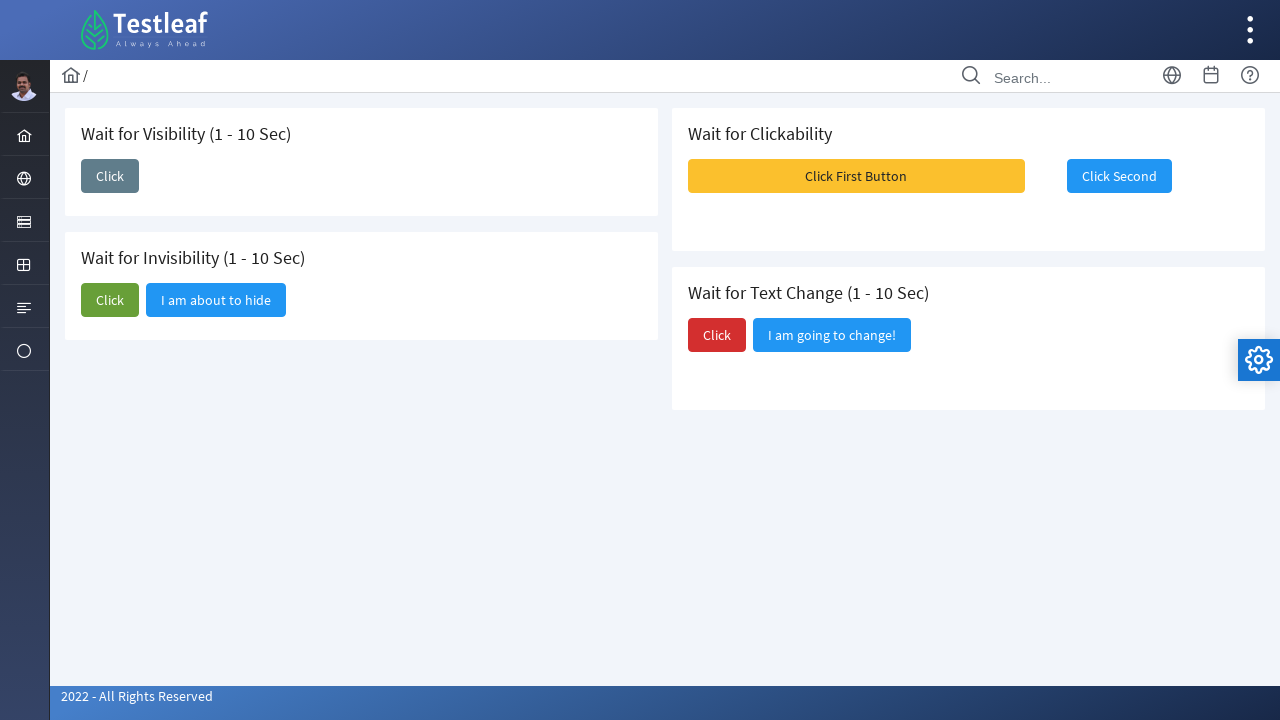

Located 'Wait for Visibility' card
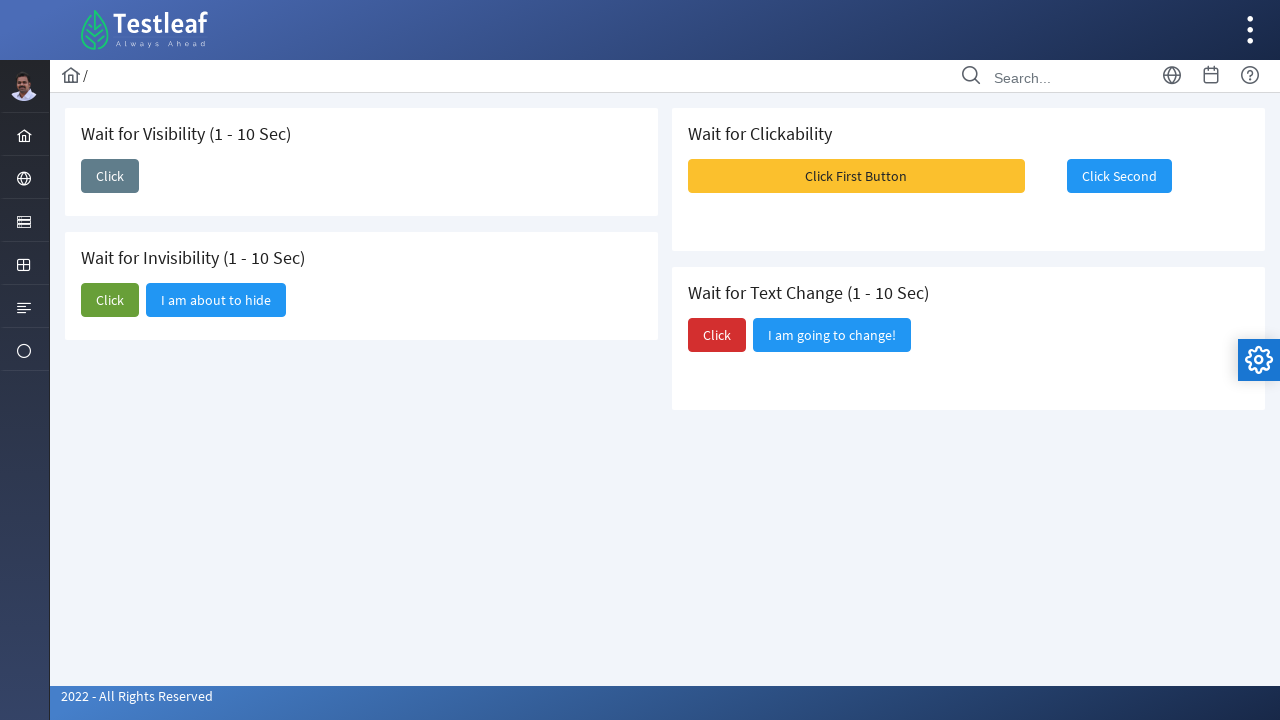

Located 'Click' button in the card
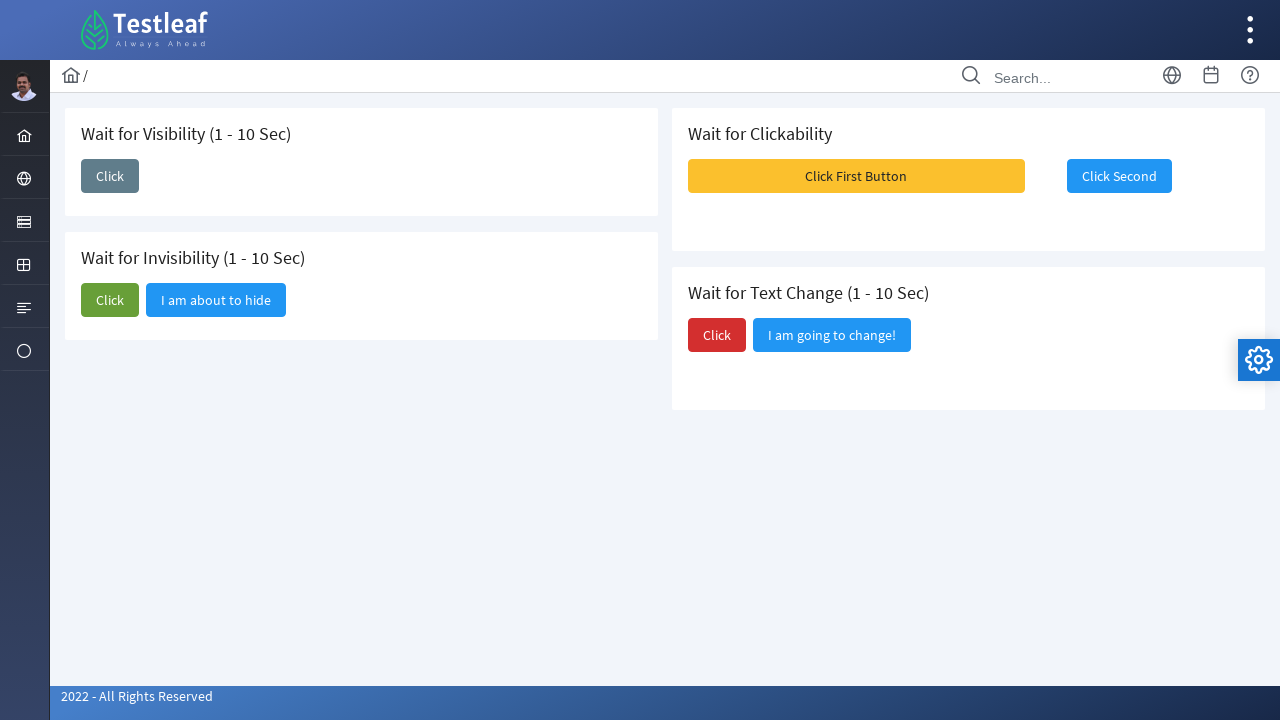

Clicked the 'Click' button to trigger wait at (110, 176) on .card >> internal:has-text="Wait for Visibility"i >> internal:role=button >> int
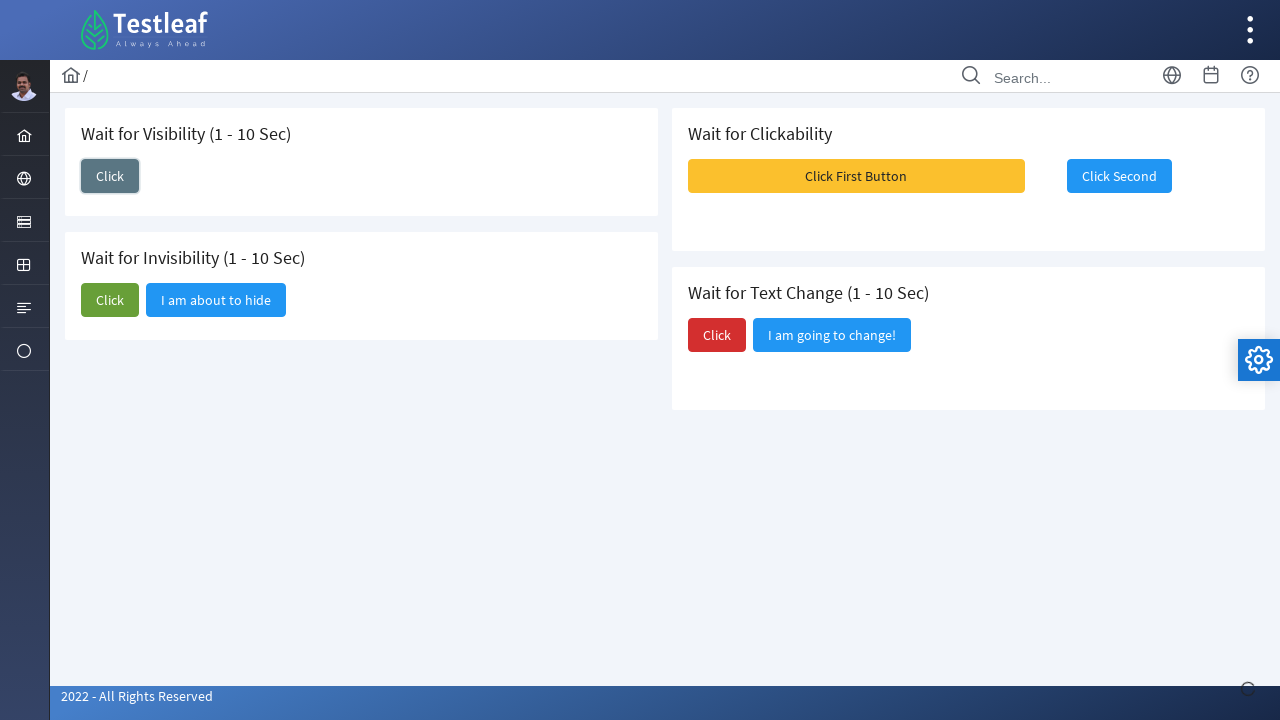

Waited for 'I am here' button to become visible after auto-wait
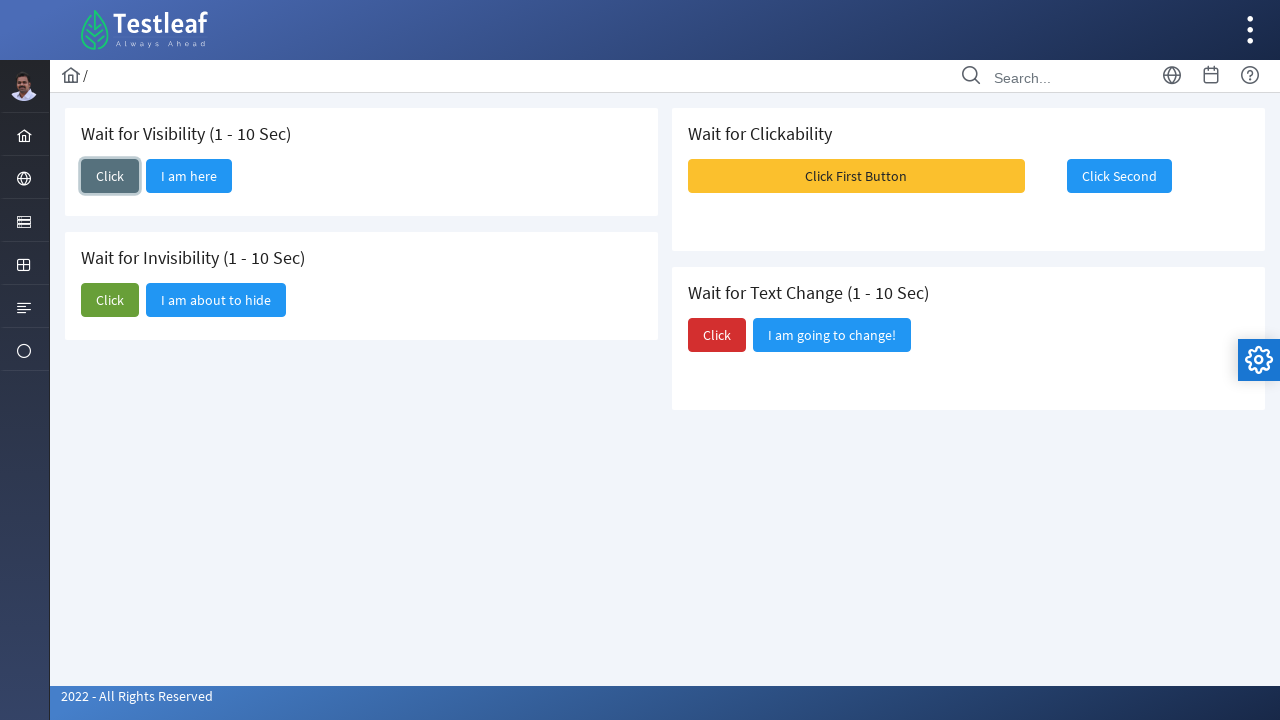

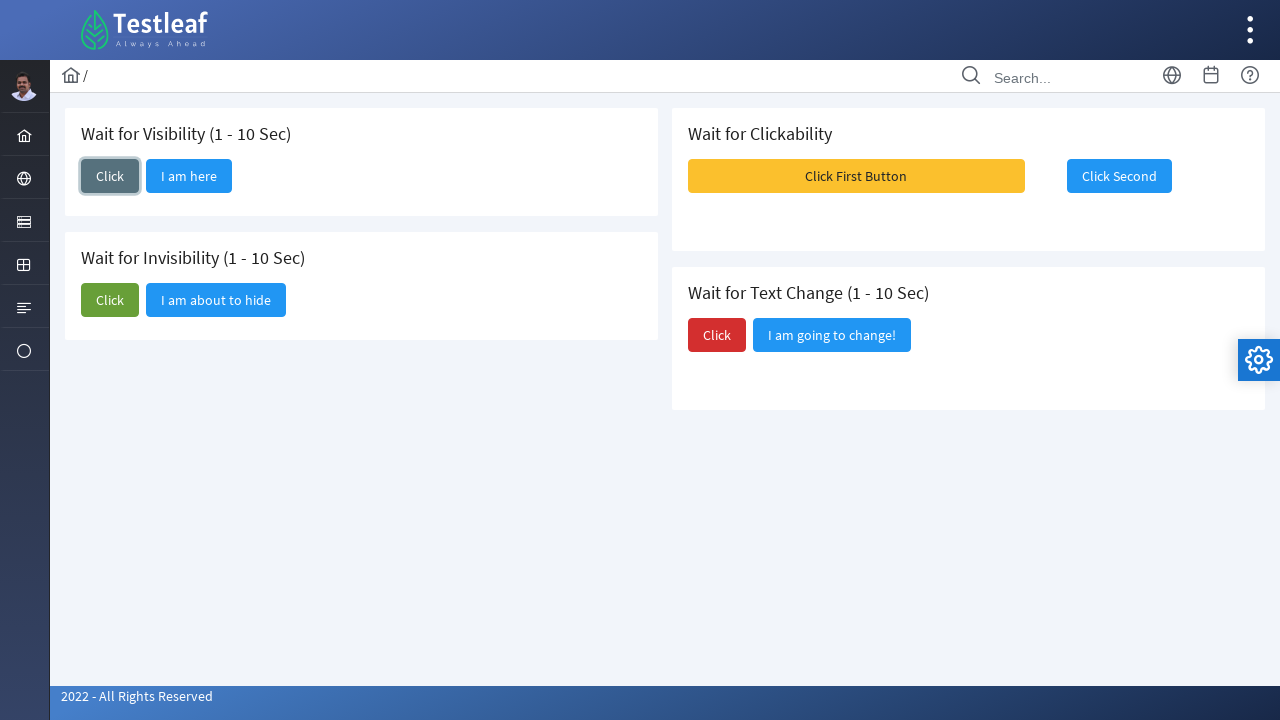